Tests a web form by verifying the page title, entering text into a text box, and clicking the submit button

Starting URL: https://www.selenium.dev/selenium/web/web-form.html

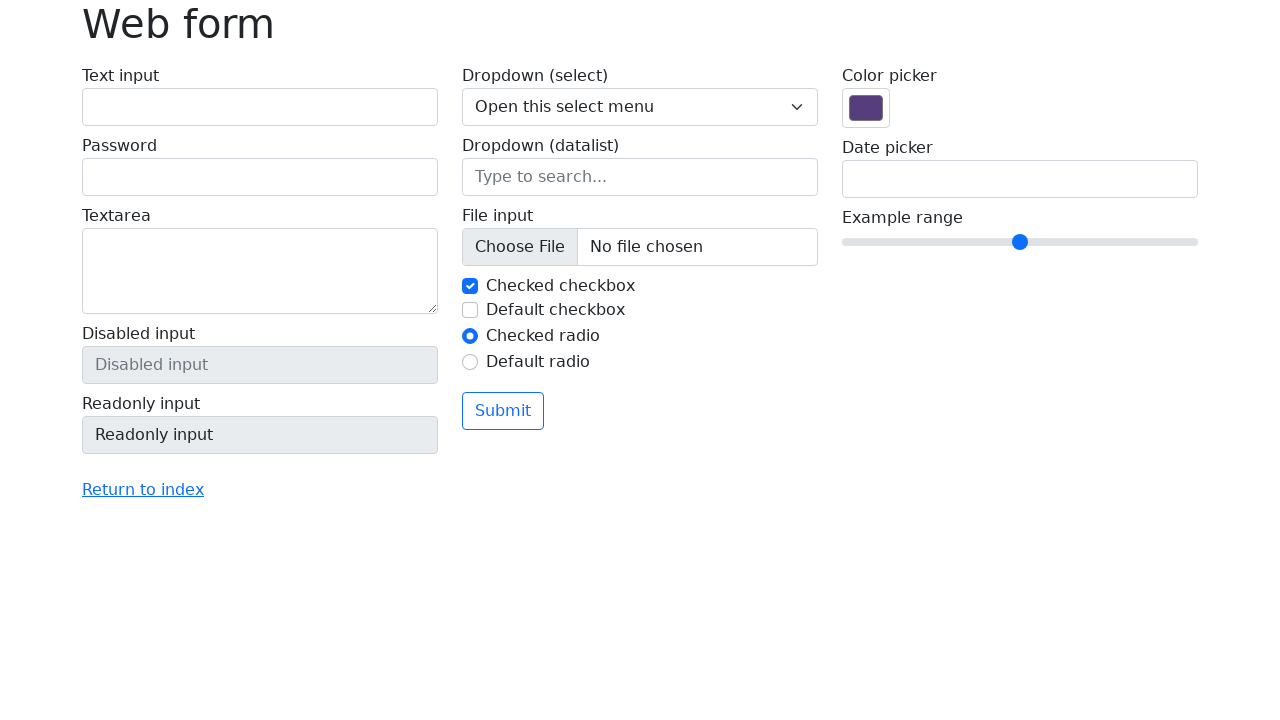

Verified page title is 'Web form'
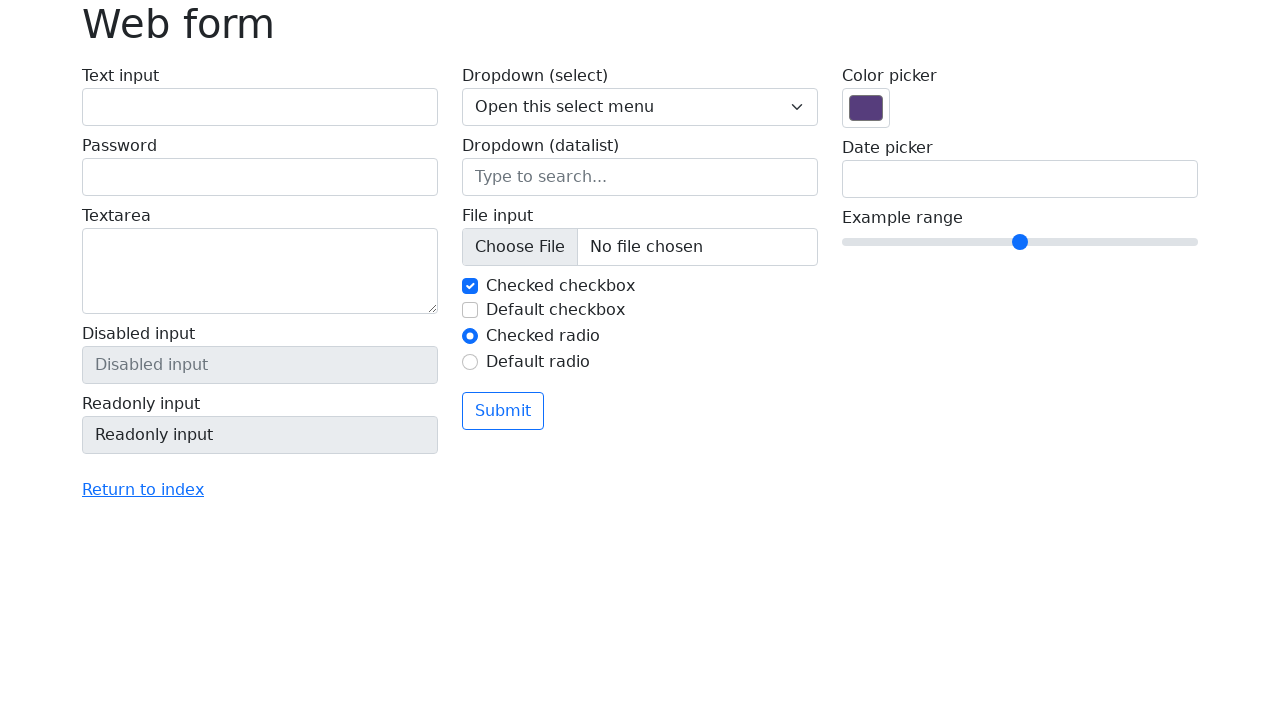

Filled text box with 'Selenium' on input[name='my-text']
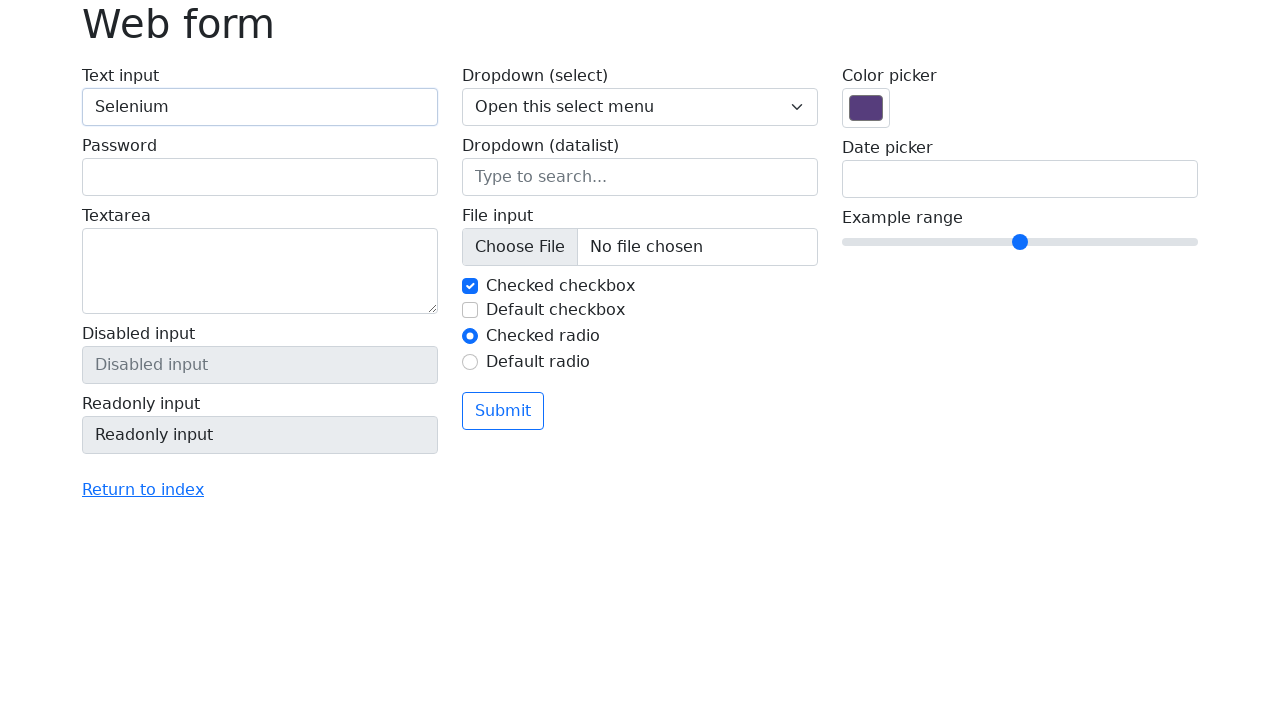

Clicked submit button at (503, 411) on button
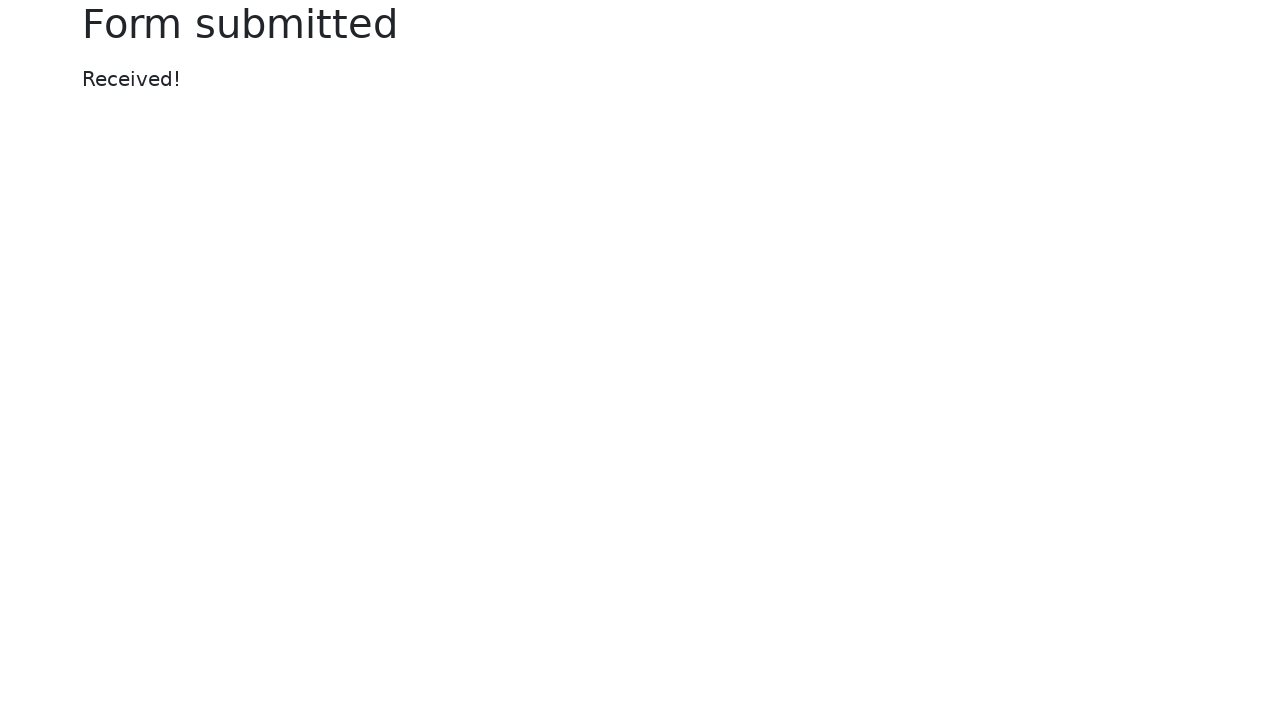

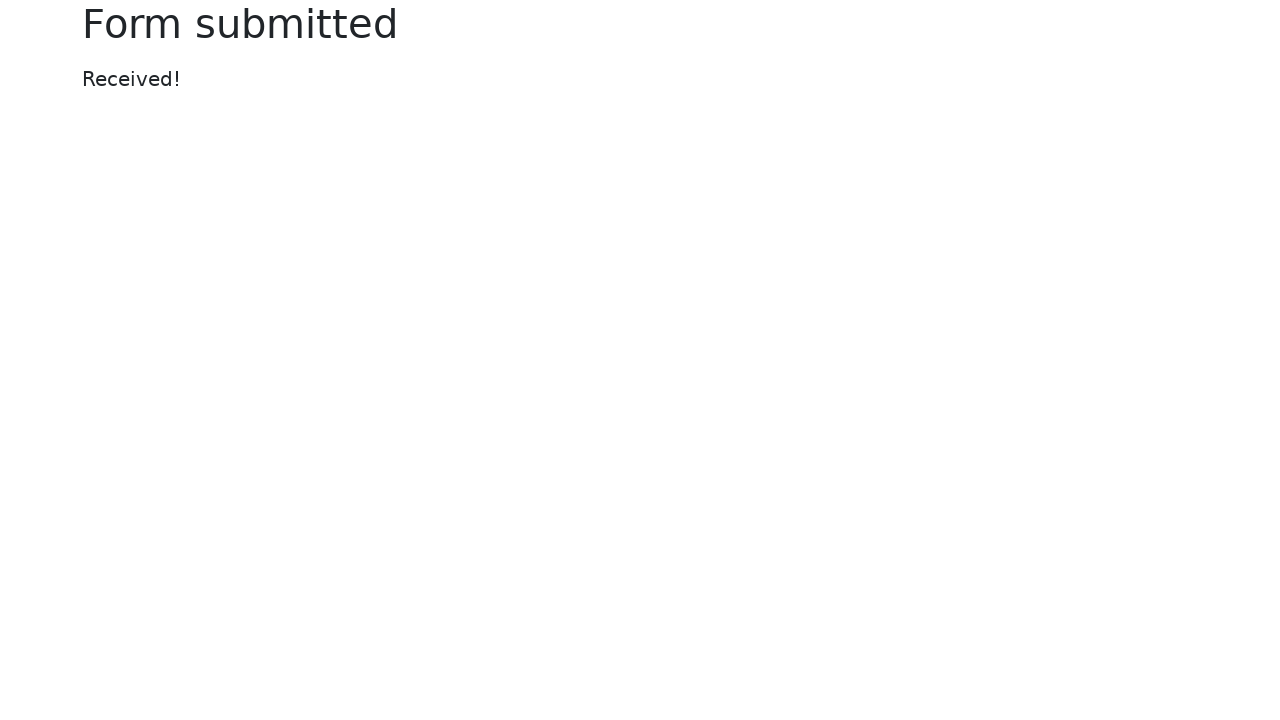